Tests an e-commerce shopping flow by searching for products containing "ber", adding all matching products to cart, proceeding to checkout, and applying a promo code to verify the discount functionality.

Starting URL: https://rahulshettyacademy.com/seleniumPractise/

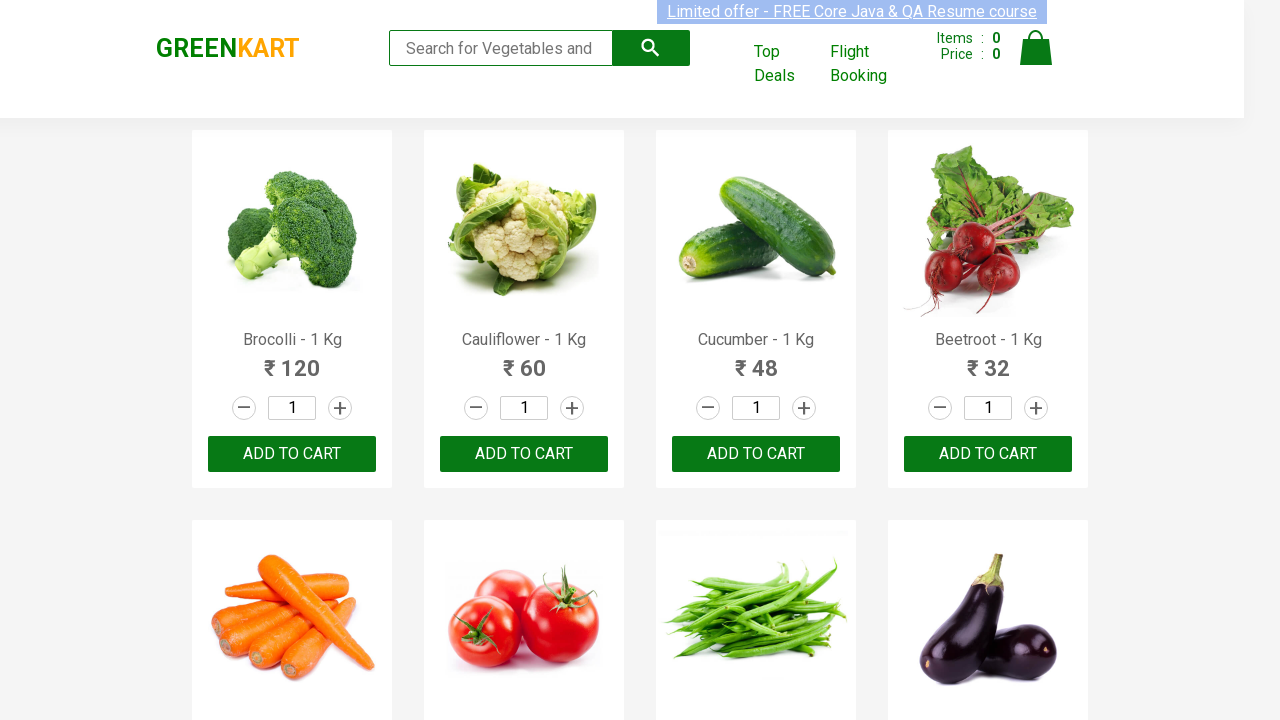

Filled search field with 'ber' on input.search-keyword
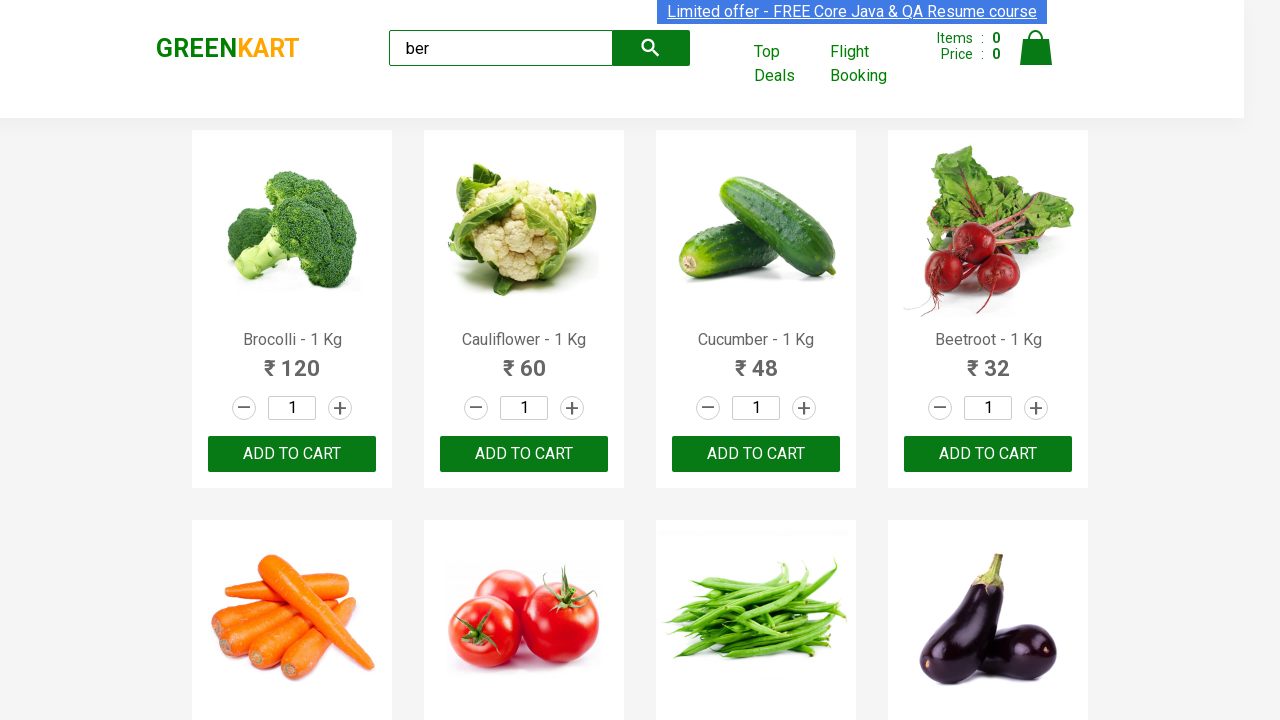

Waited for search results to load
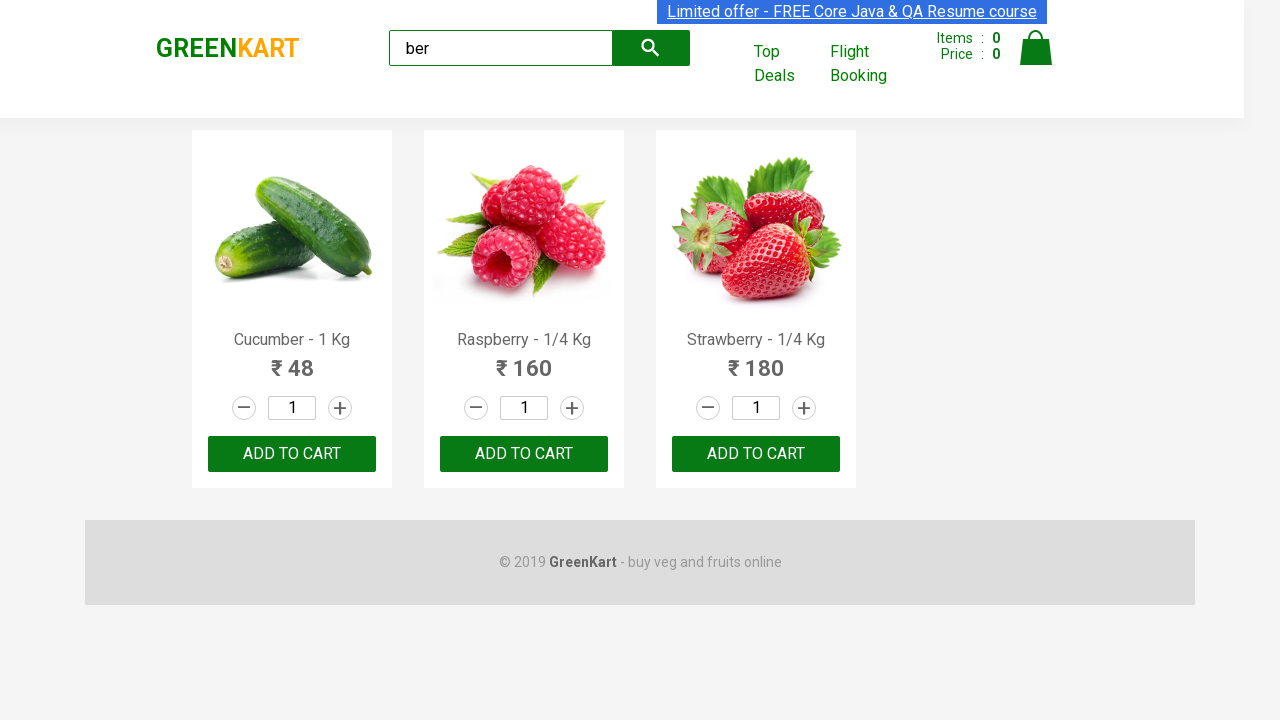

Retrieved 3 'ADD TO CART' buttons for filtered products
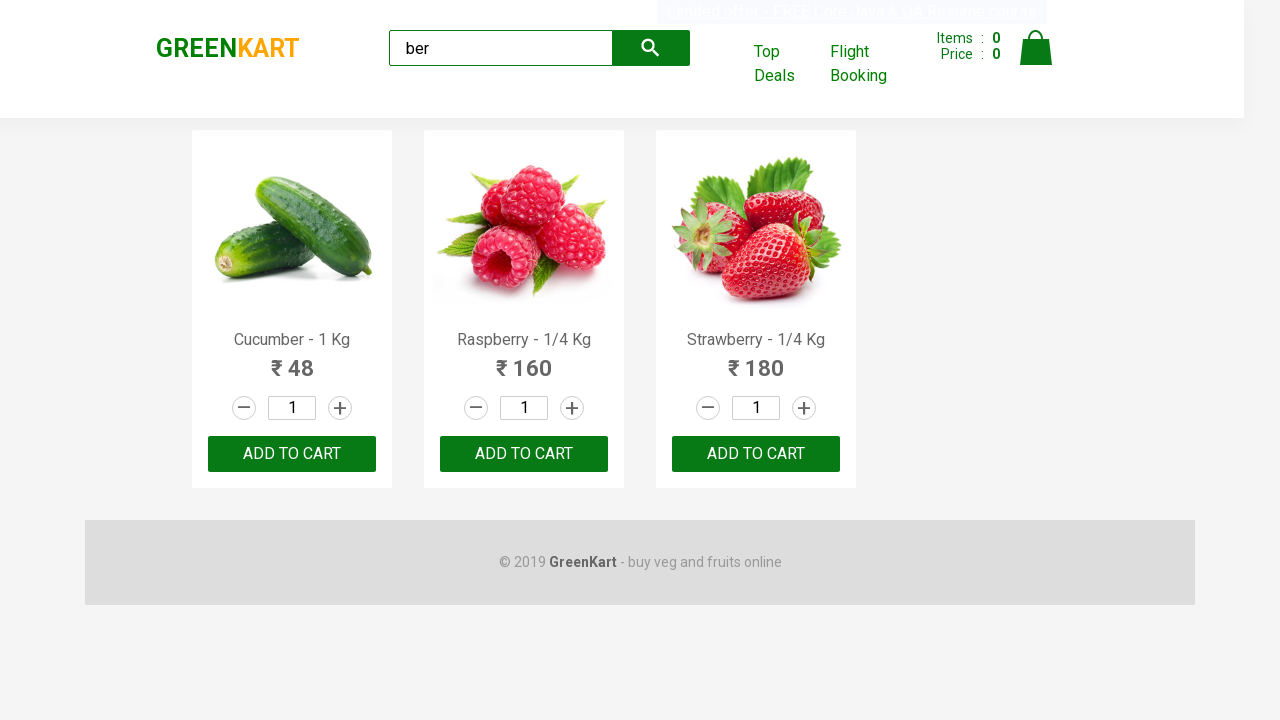

Clicked 'ADD TO CART' button at (292, 454) on xpath=//div[@class='product-action']/button >> nth=0
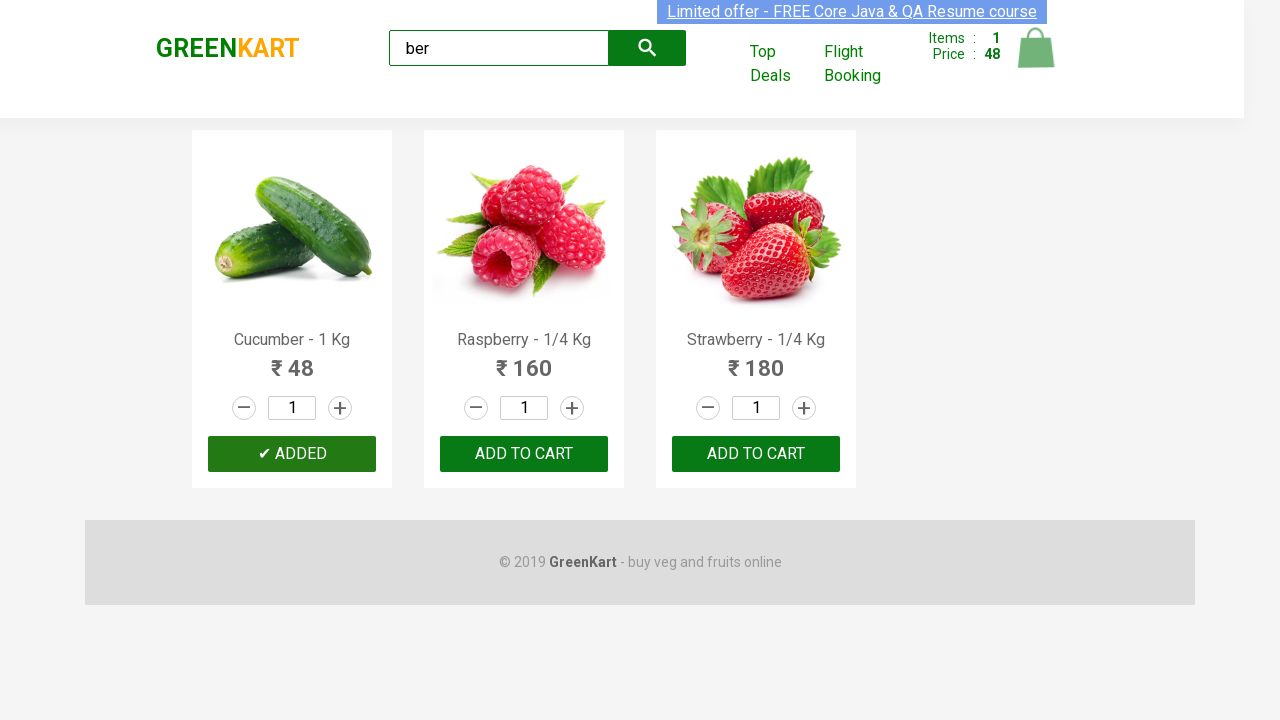

Clicked 'ADD TO CART' button at (524, 454) on xpath=//div[@class='product-action']/button >> nth=1
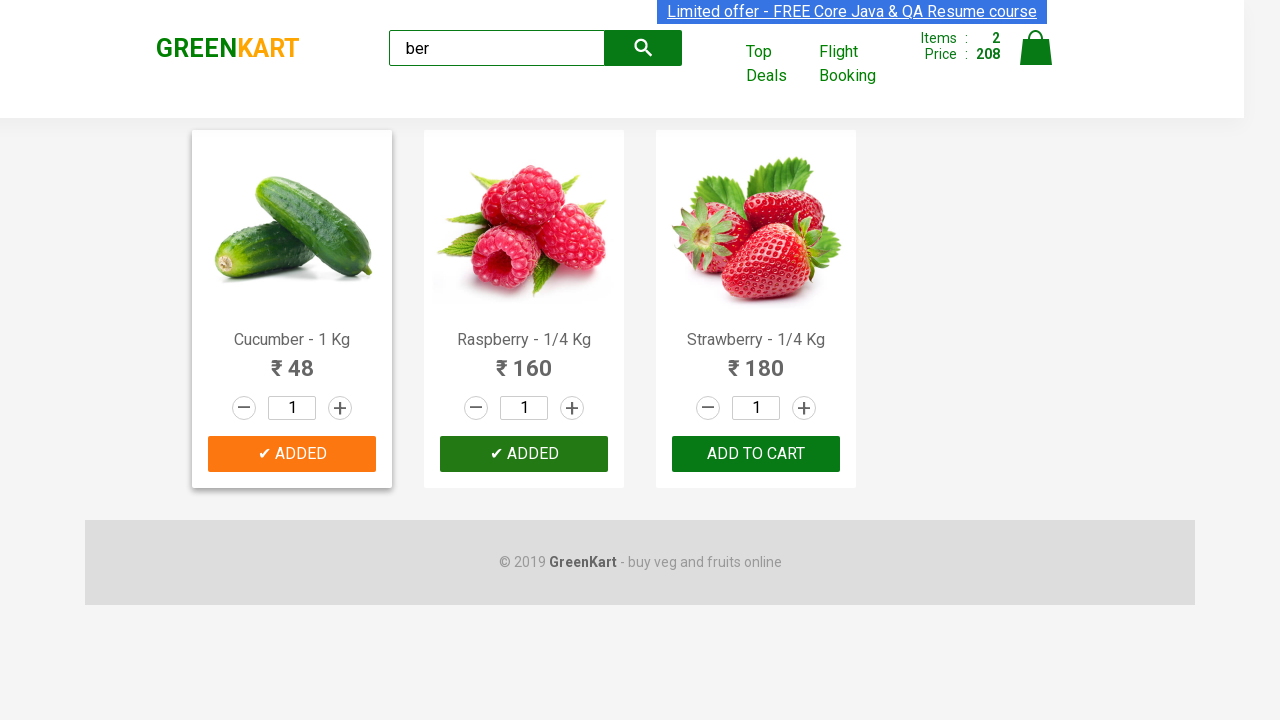

Clicked 'ADD TO CART' button at (756, 454) on xpath=//div[@class='product-action']/button >> nth=2
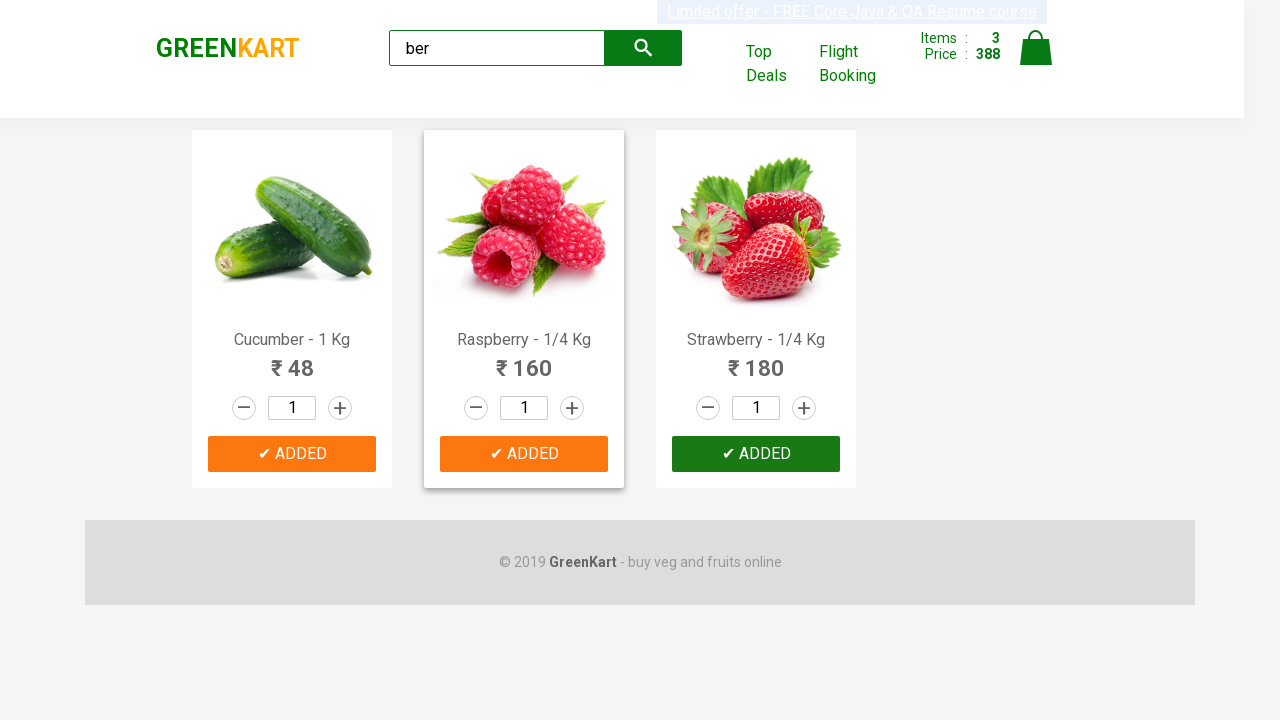

Clicked shopping cart icon at (1036, 48) on img[alt='Cart']
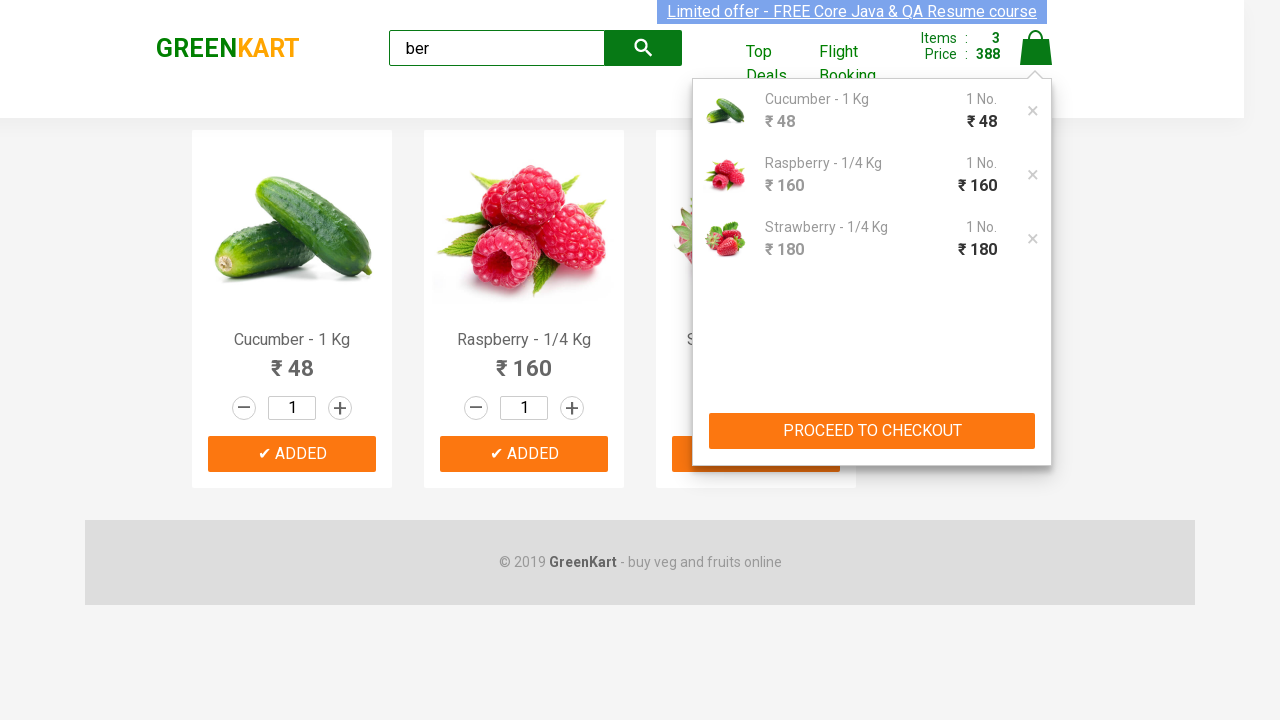

Clicked 'PROCEED TO CHECKOUT' button at (872, 431) on xpath=//button[text()='PROCEED TO CHECKOUT']
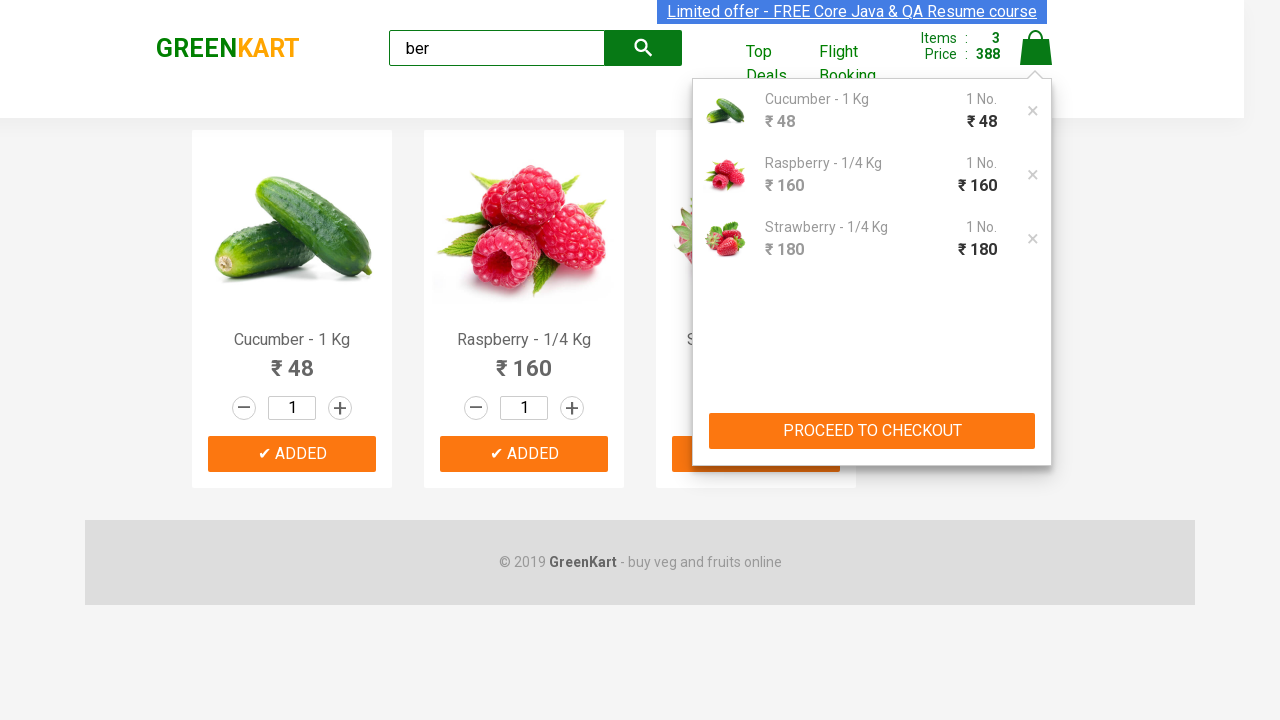

Promo code input field loaded
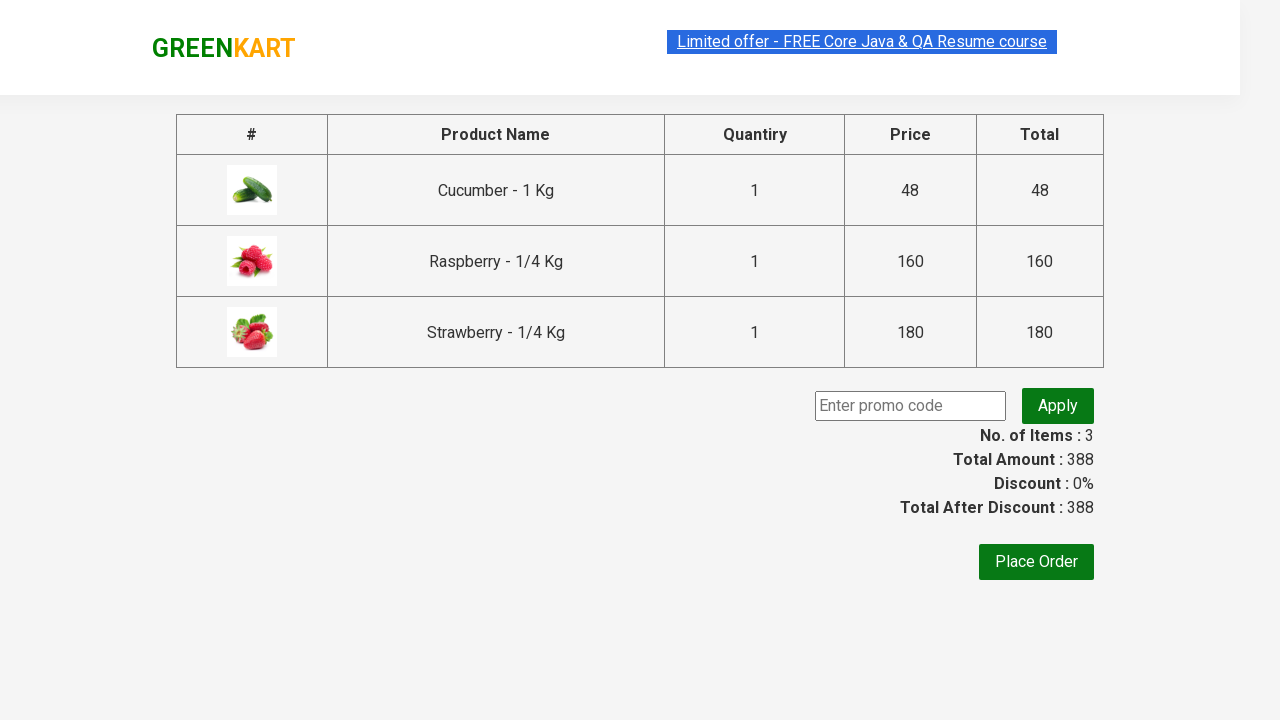

Filled promo code field with 'rahulshettyacademy' on .promoCode
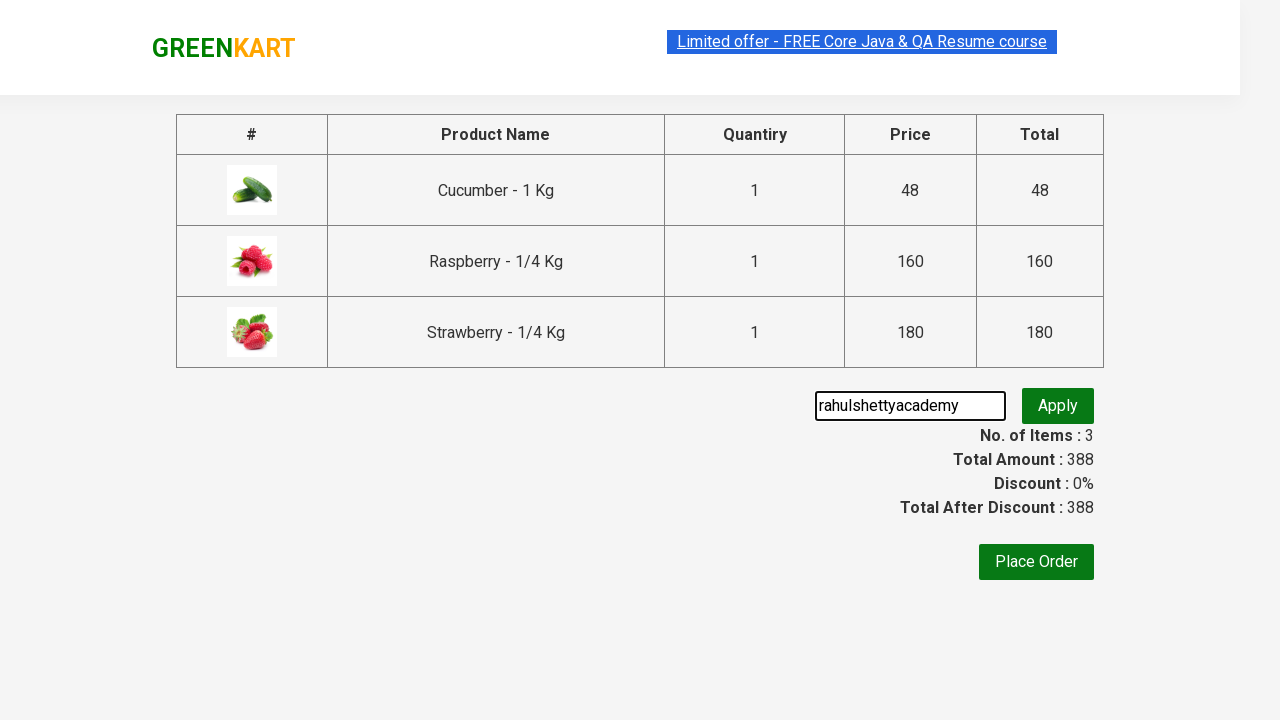

Clicked 'Apply' button to apply promo code at (1058, 406) on .promoBtn
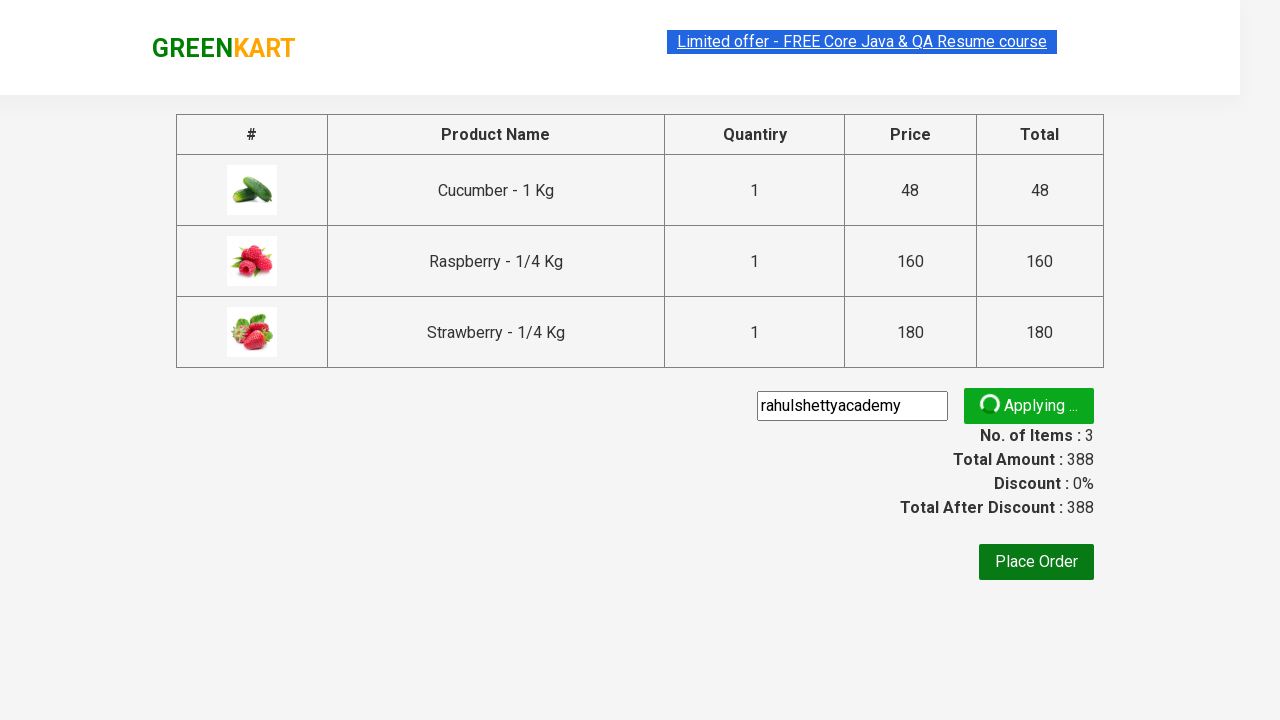

Promo discount applied successfully
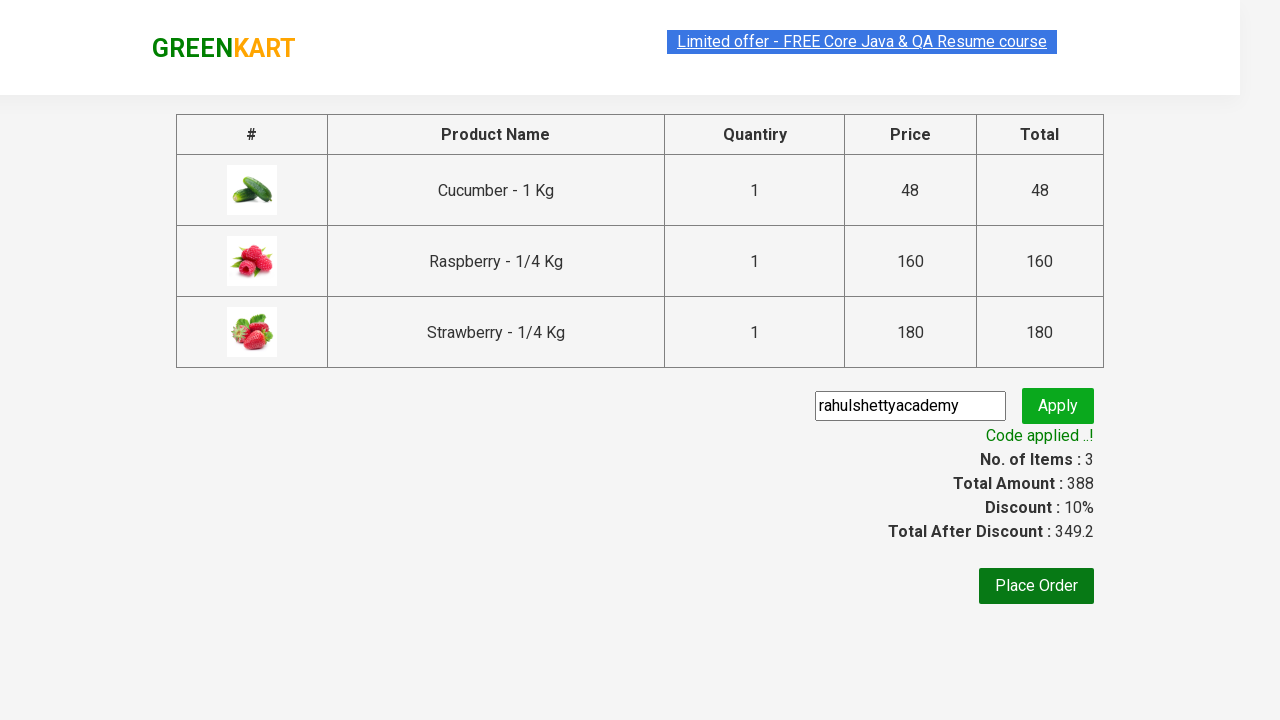

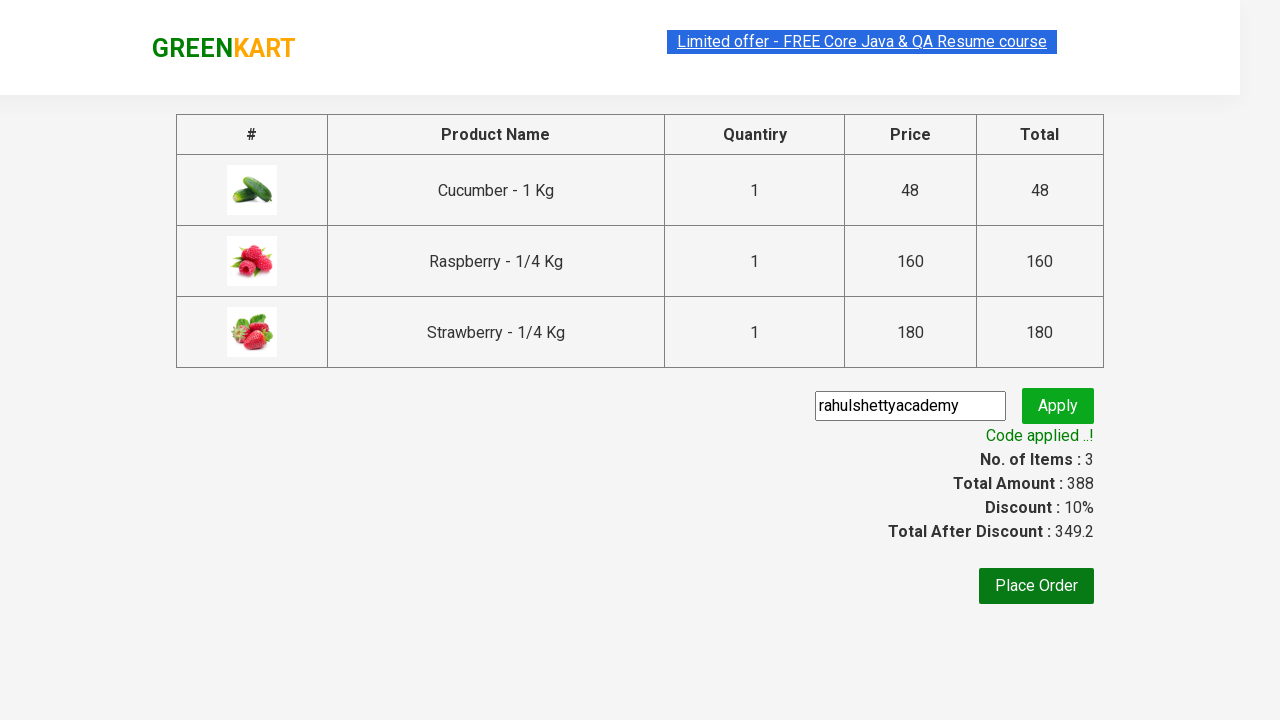